Tests dismissing the error message by clicking the X button after failed login

Starting URL: https://the-internet.herokuapp.com/

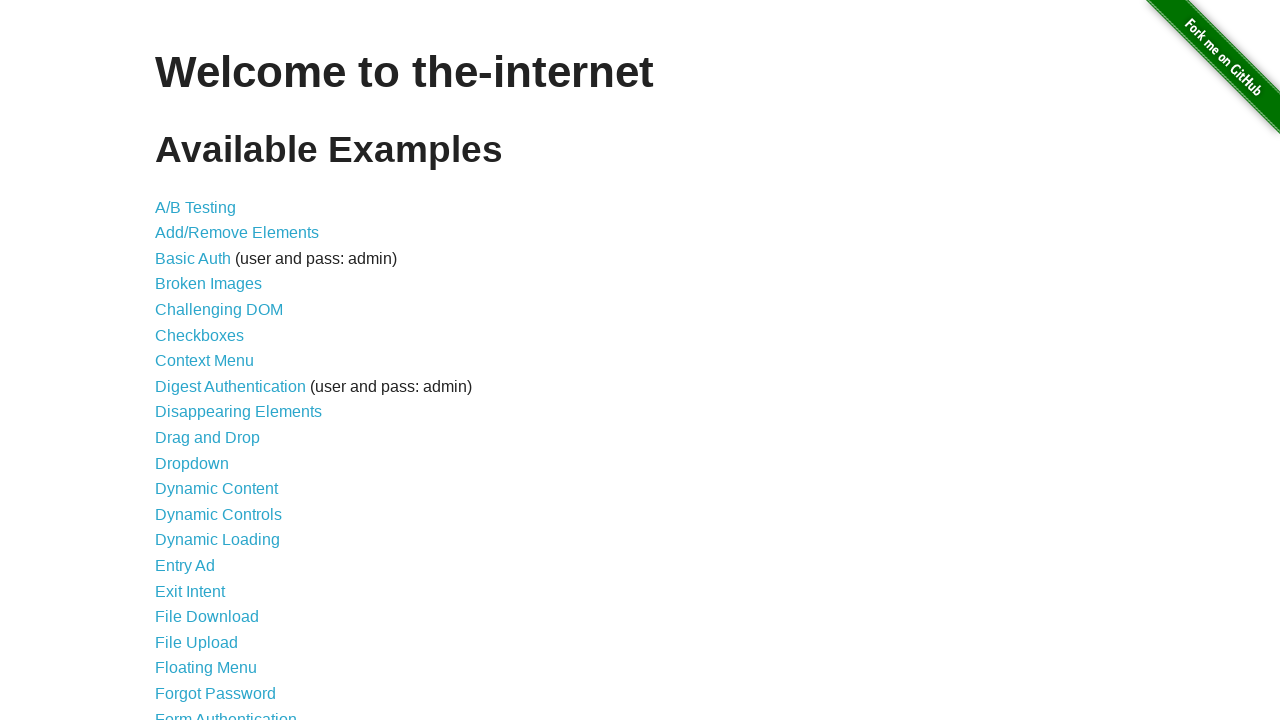

Clicked on Form Authentication link at (226, 712) on text=Form Authentication
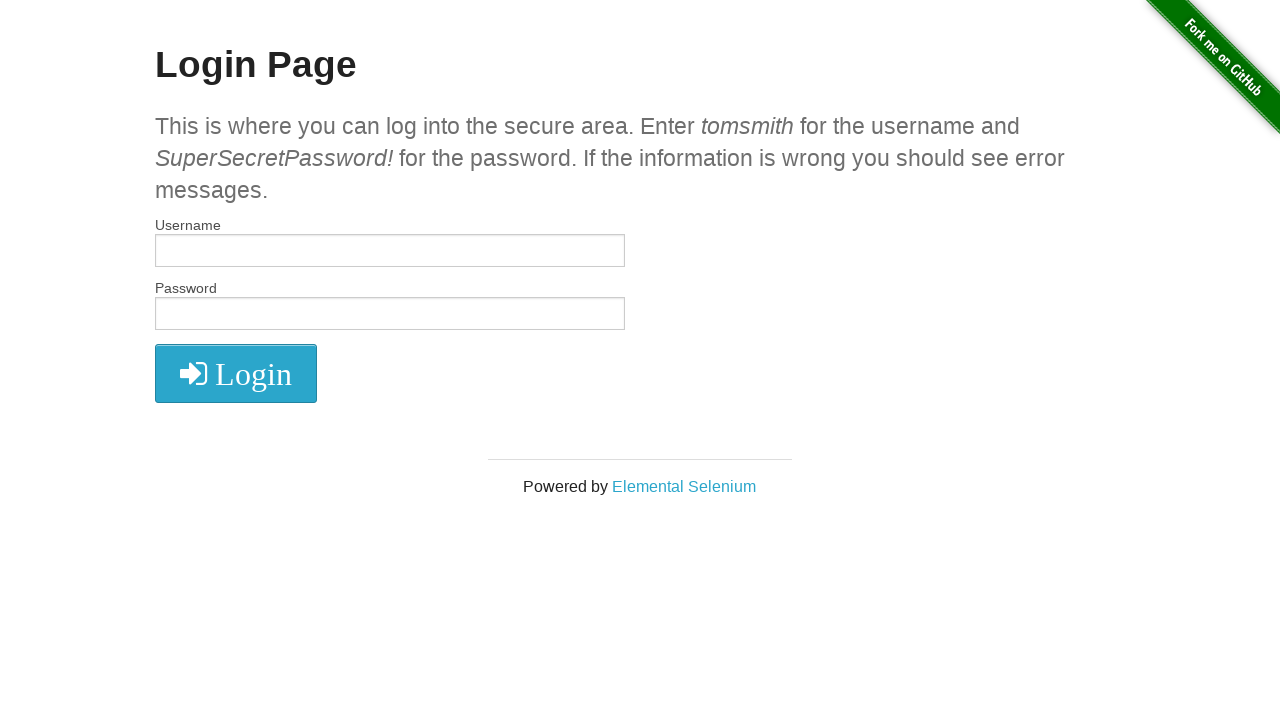

Clicked login button with empty fields at (236, 373) on button[type='submit']
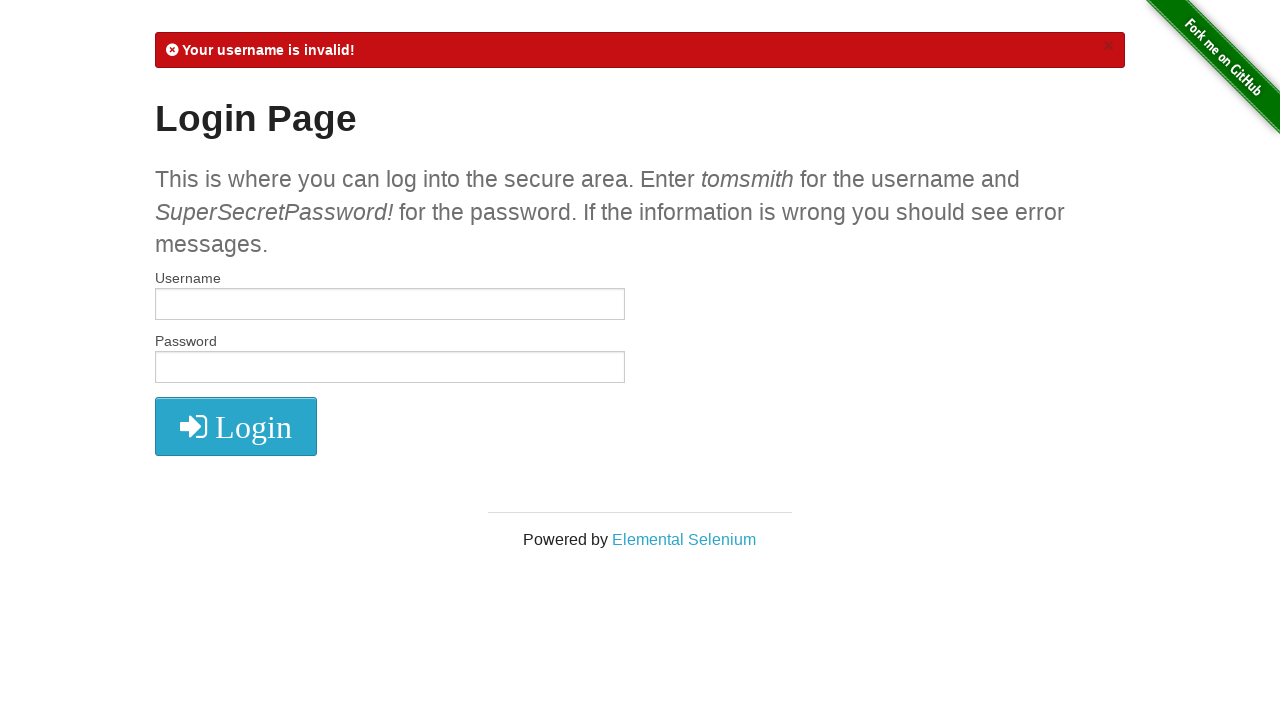

Error message appeared after failed login
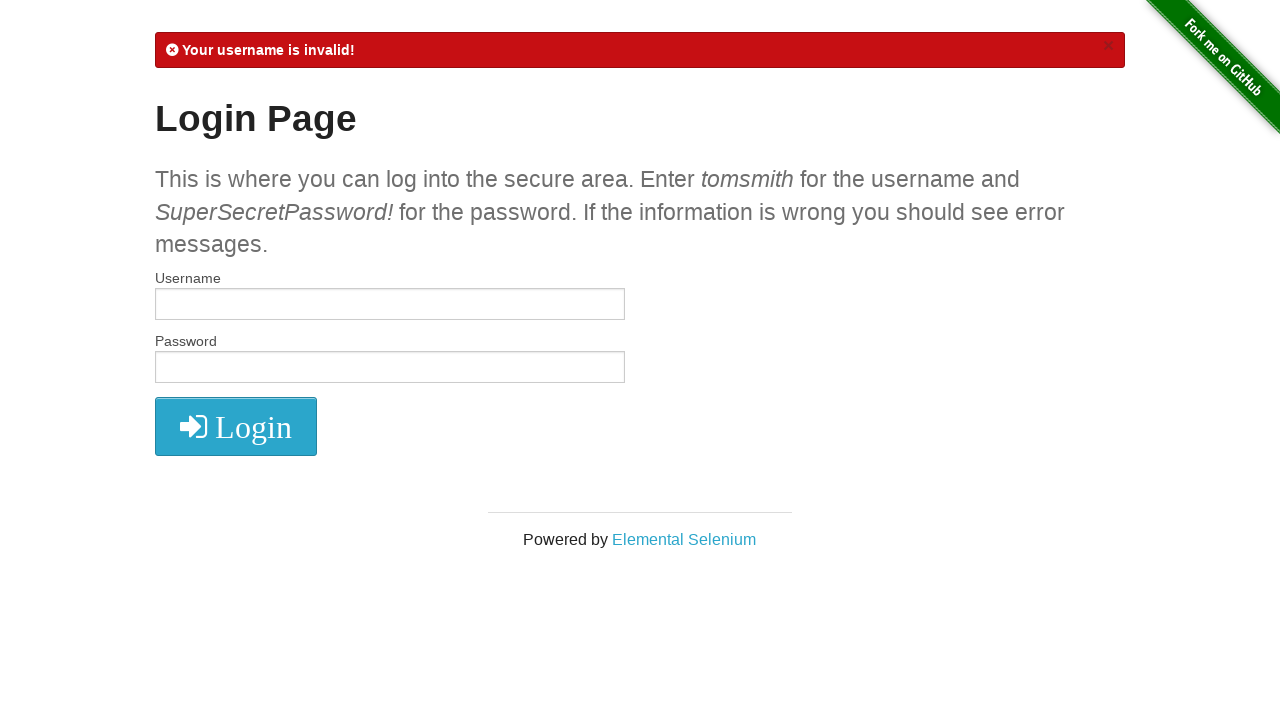

Clicked X button to dismiss error message at (1108, 46) on #flash .close
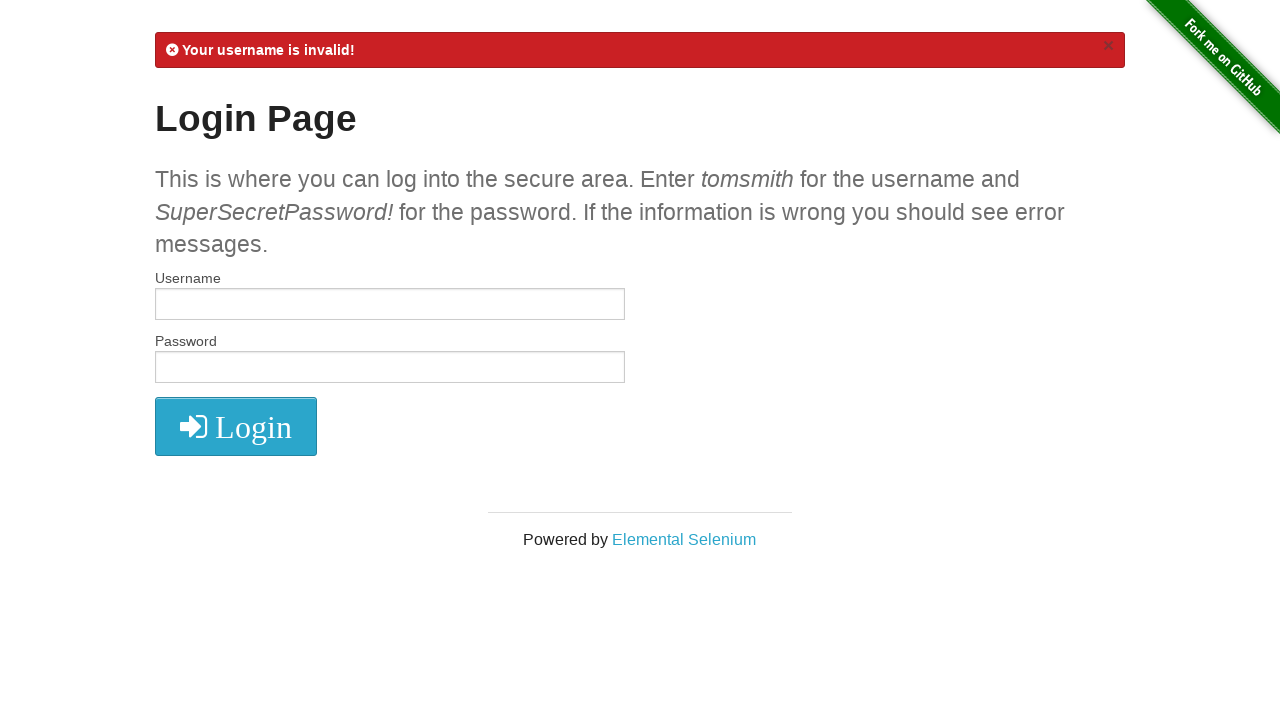

Error message successfully dismissed and no longer visible
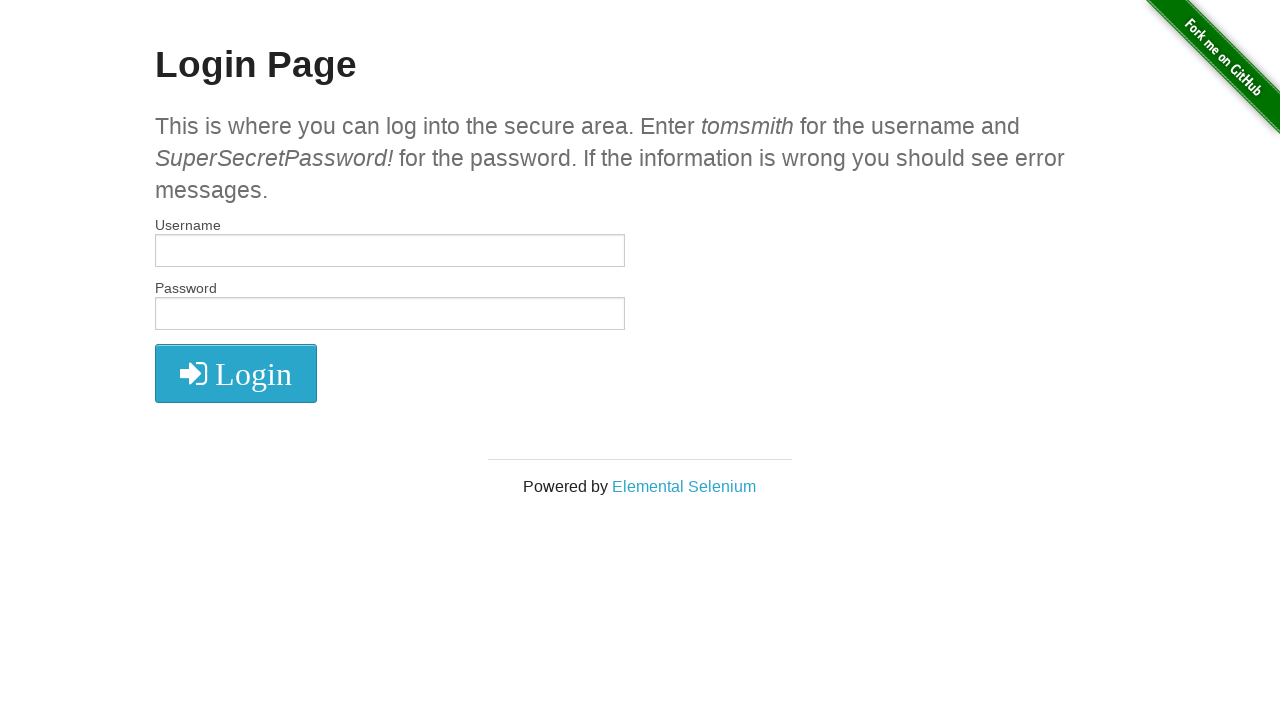

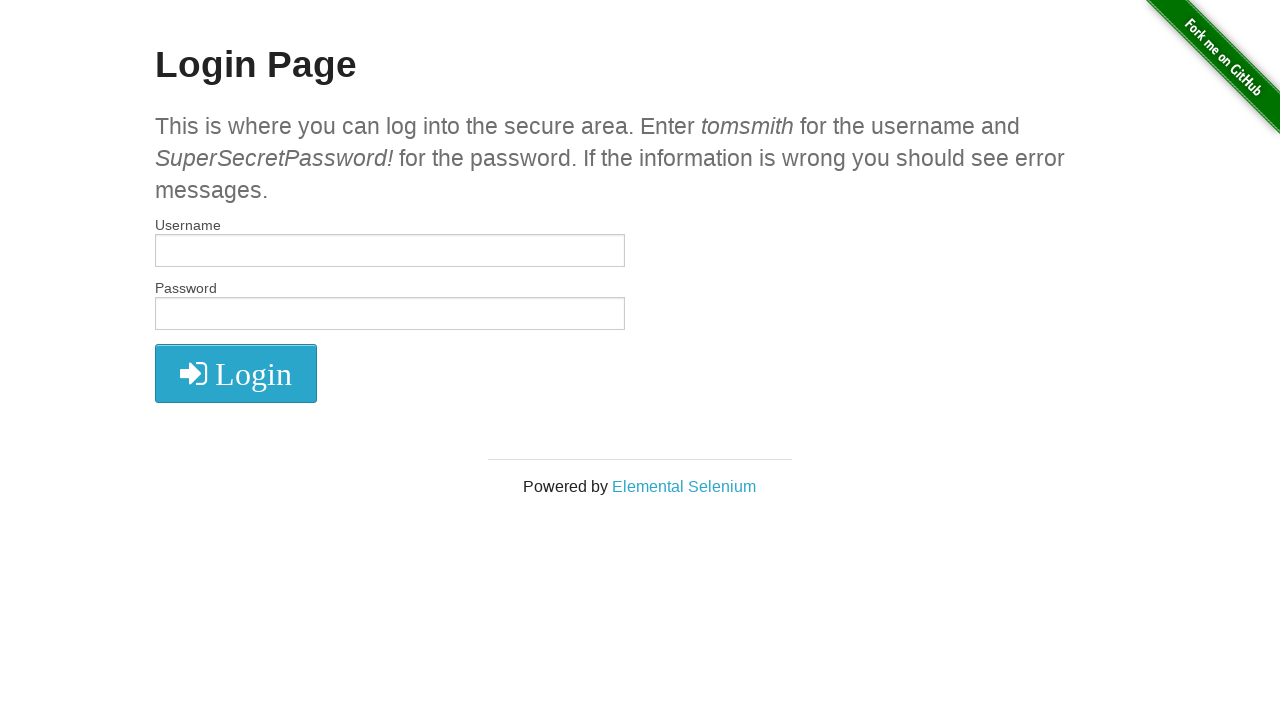